Tests radio button functionality by finding a group of radio buttons on a forms demo page and clicking the one with value "Cheese"

Starting URL: http://echoecho.com/htmlforms10.htm

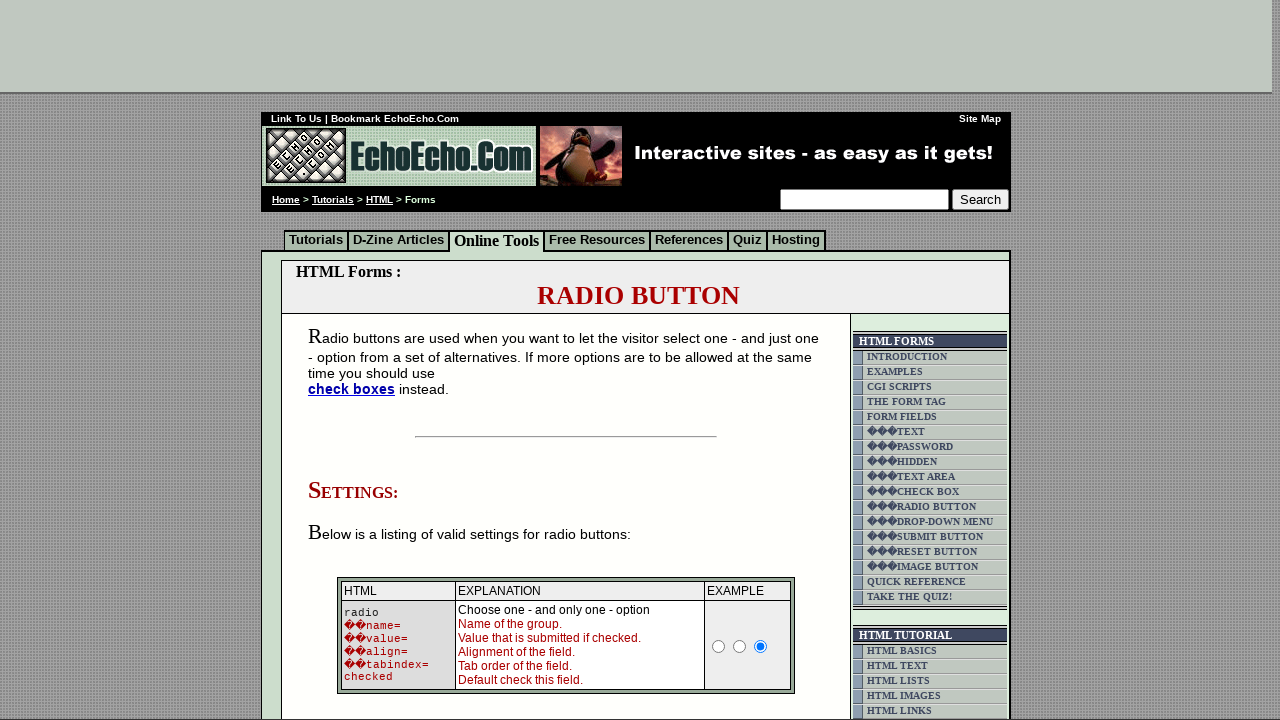

Waited for radio button group to load
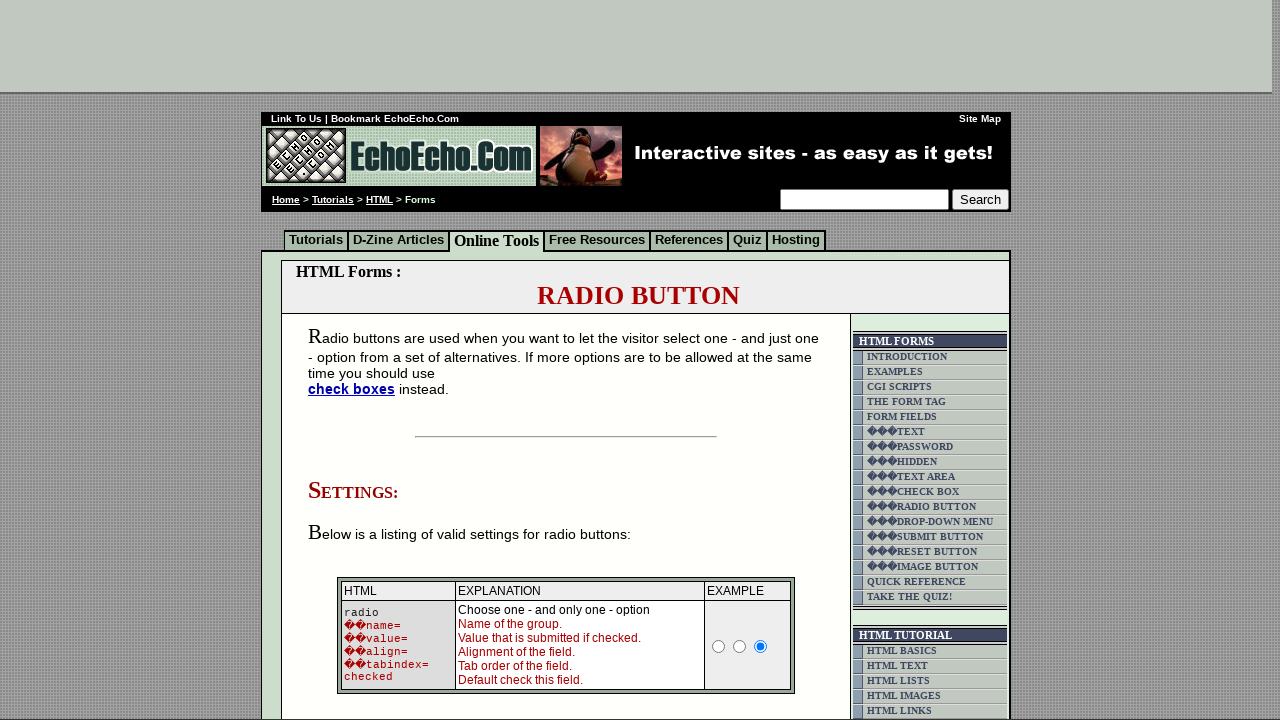

Located radio button group with name='group1'
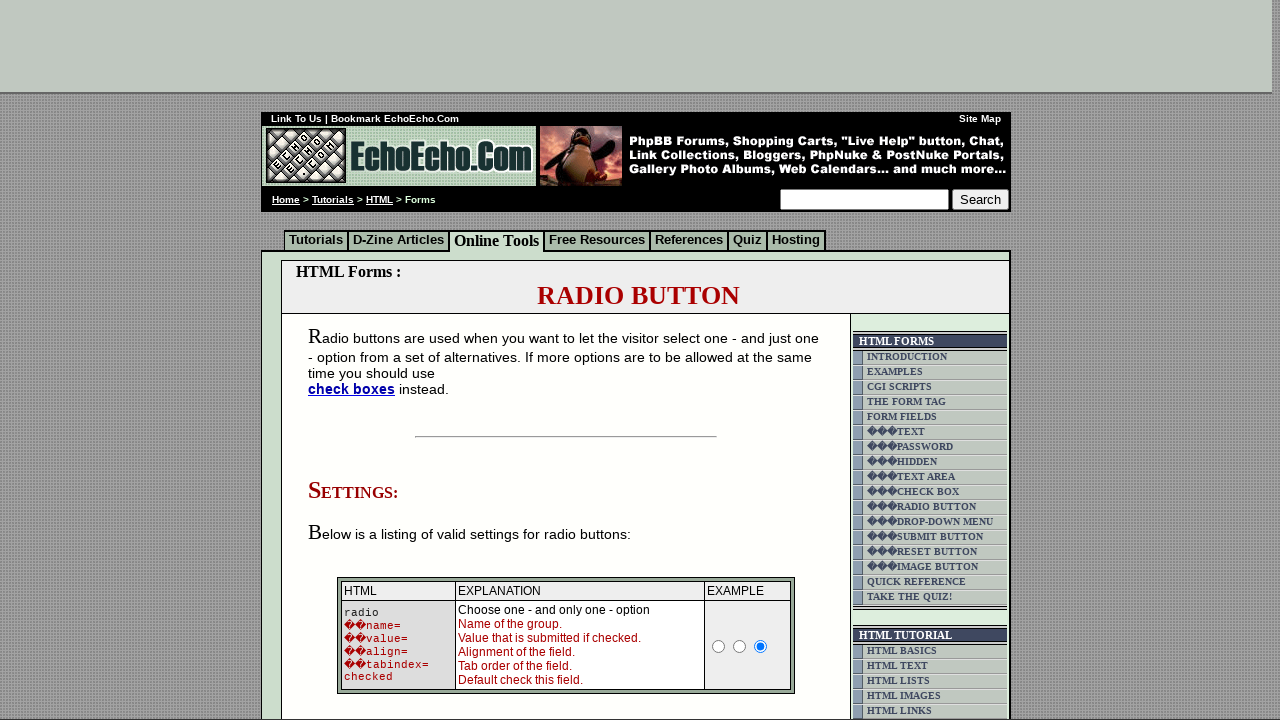

Found 3 radio buttons in the group
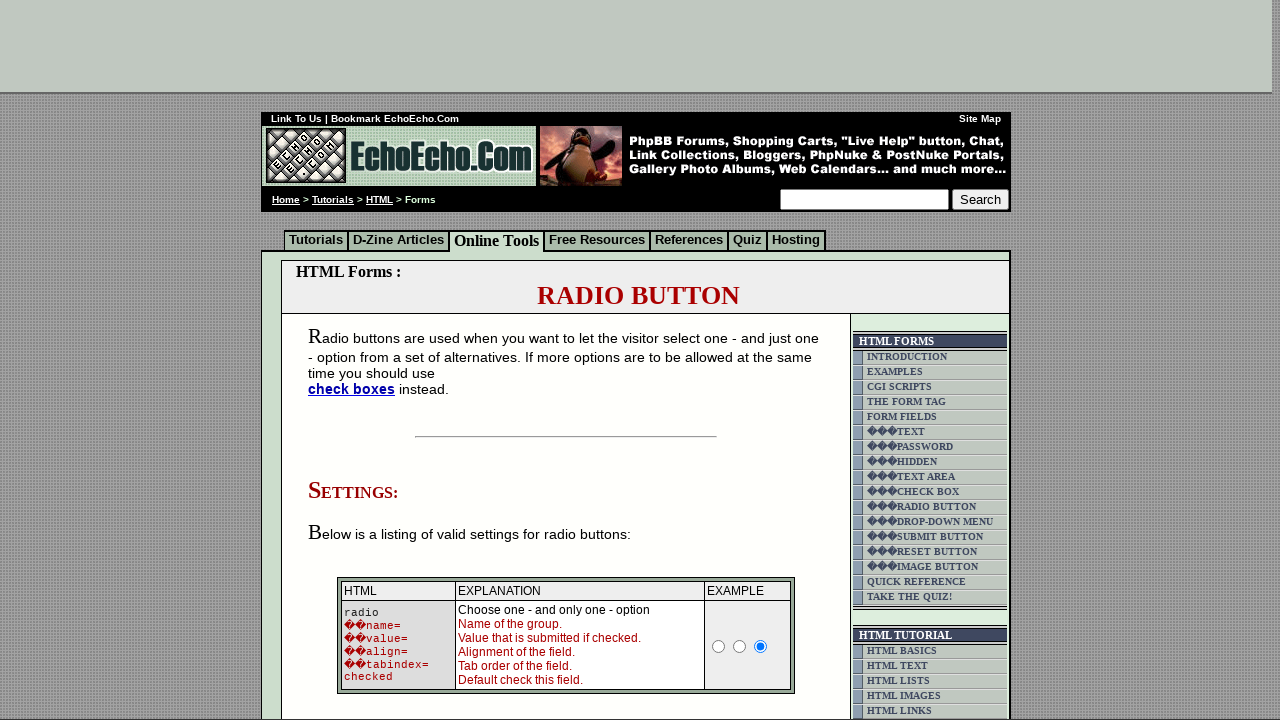

Retrieved value 'Milk' from radio button 1
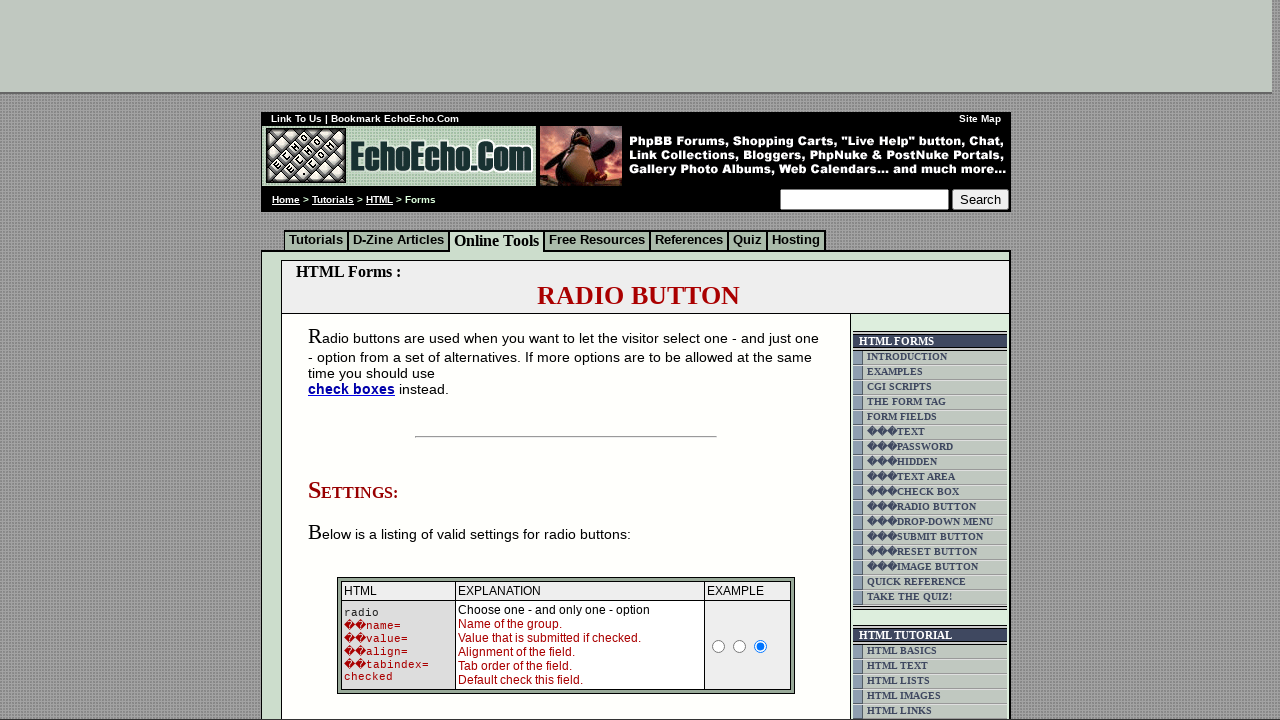

Retrieved value 'Butter' from radio button 2
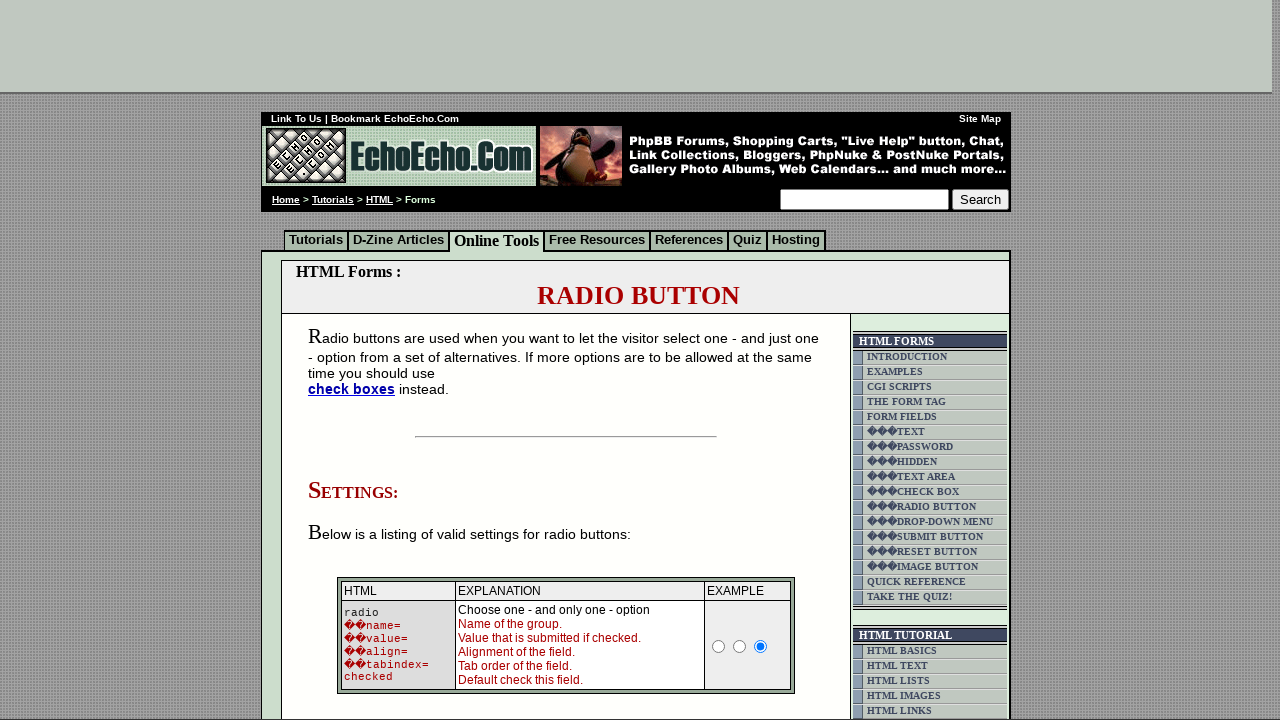

Retrieved value 'Cheese' from radio button 3
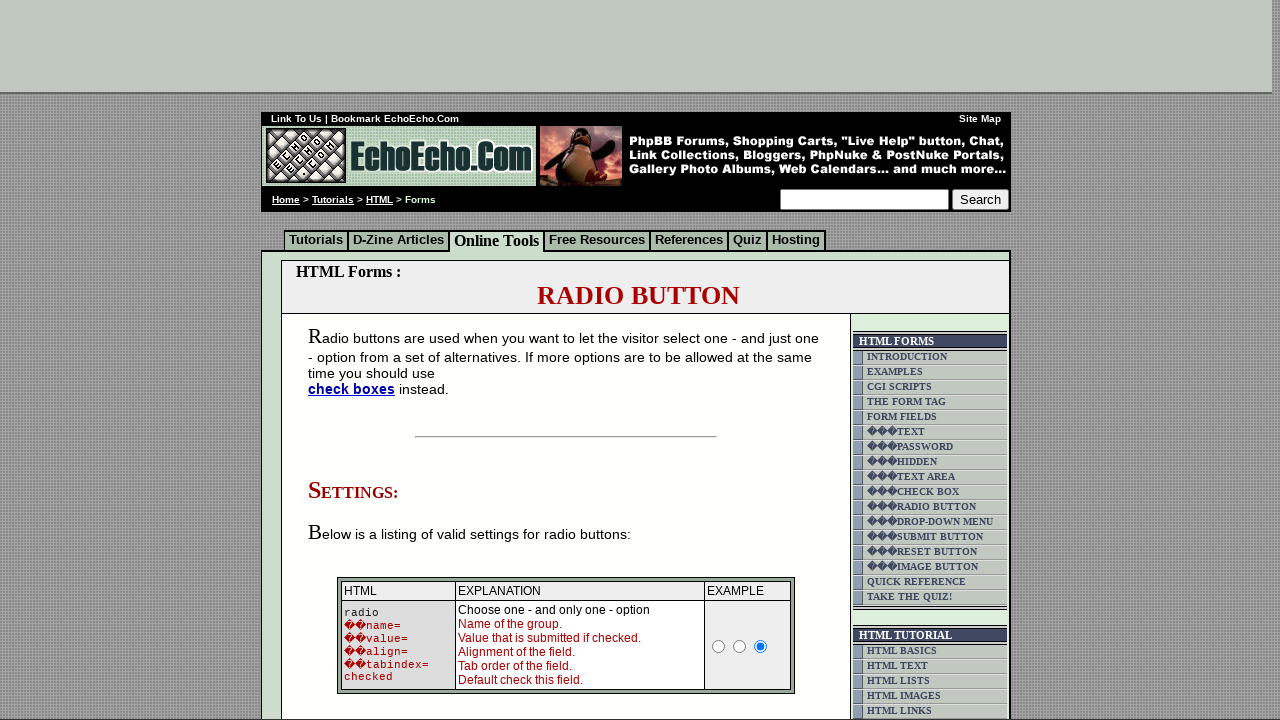

Clicked the 'Cheese' radio button at (356, 360) on input[name='group1'] >> nth=2
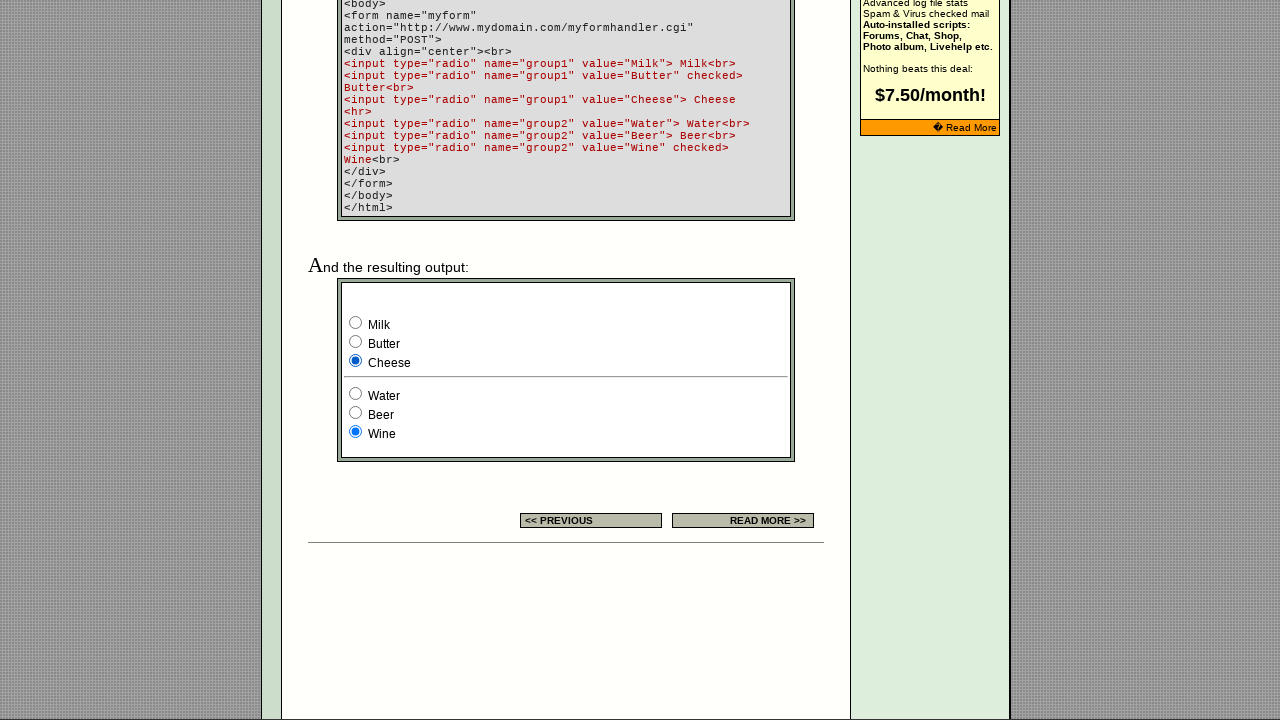

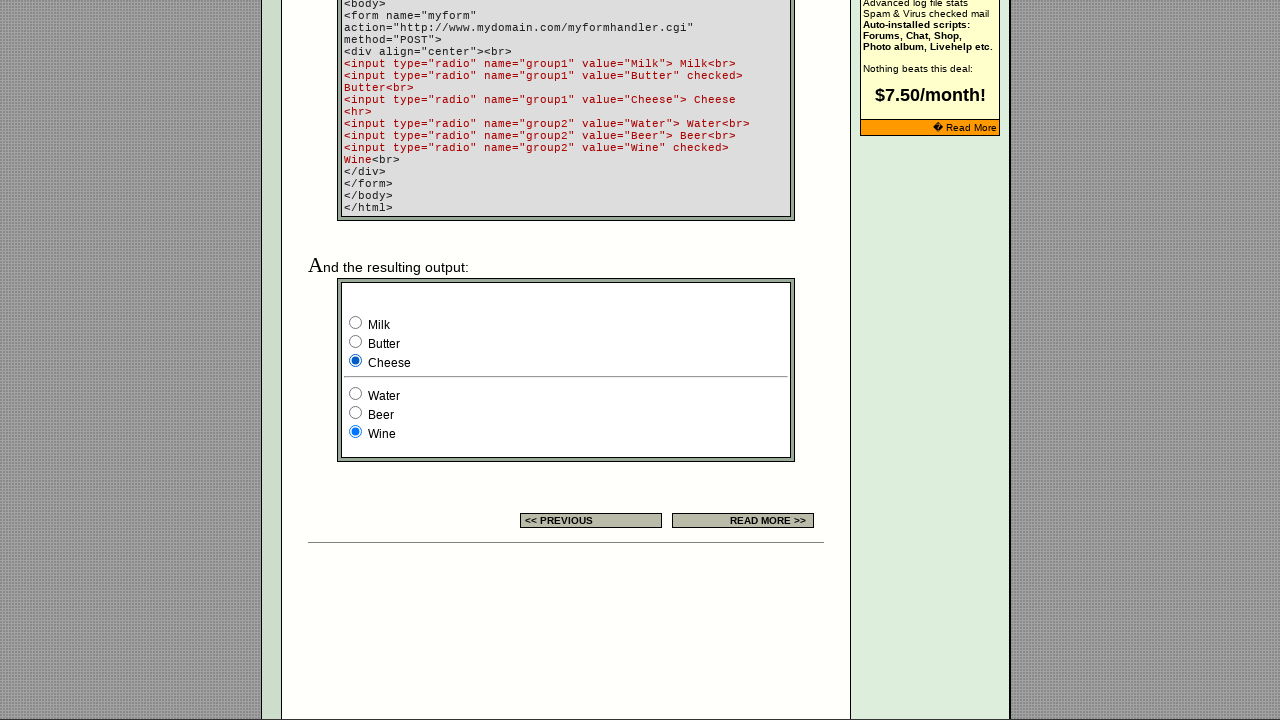